Tests an e-commerce grocery site by searching for products containing 'ca', verifying 4 products are displayed, adding items to cart including one by index and one by name (Capsicum), and verifying the site logo text.

Starting URL: https://rahulshettyacademy.com/seleniumPractise/#/

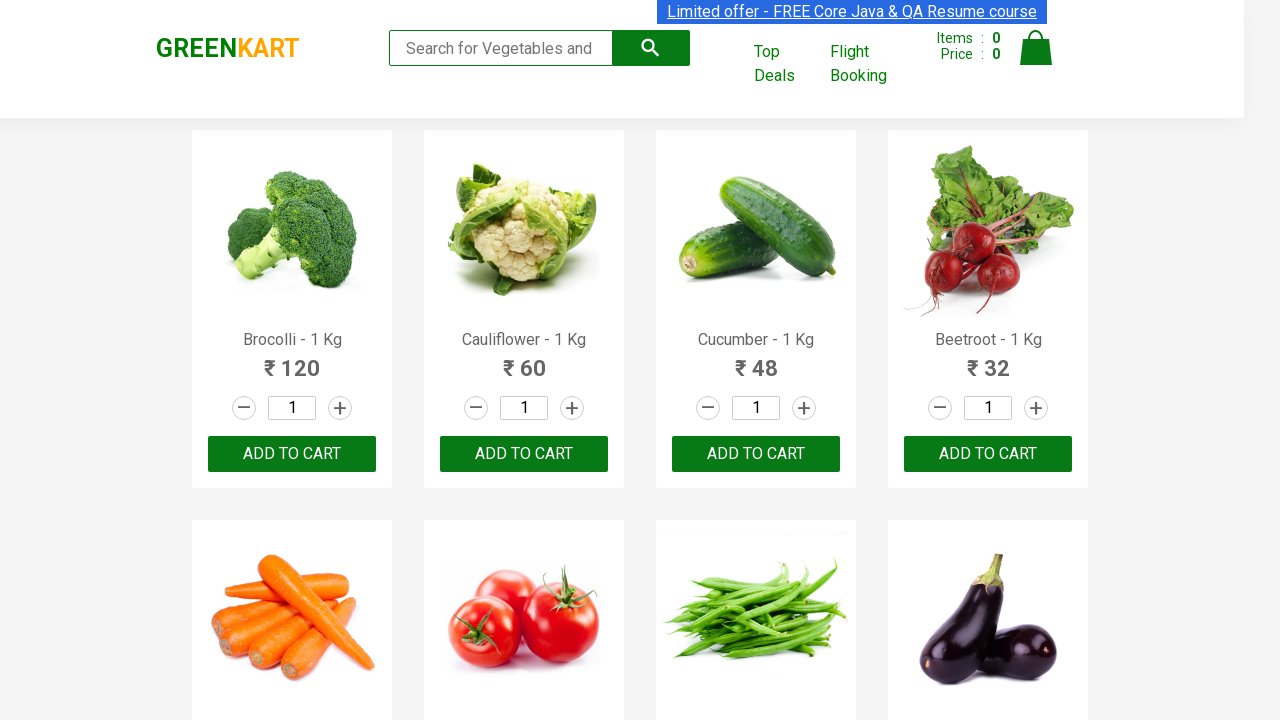

Filled search box with 'ca' to filter products on .search-keyword
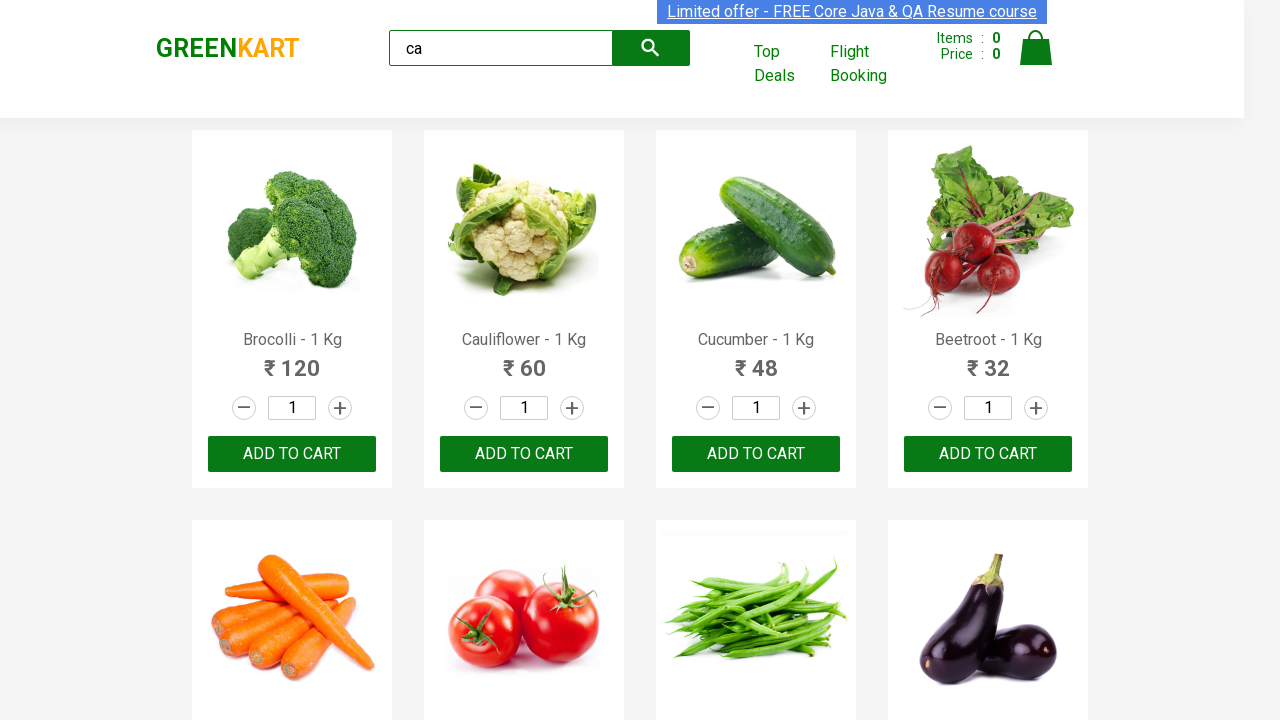

Waited for products to filter and display
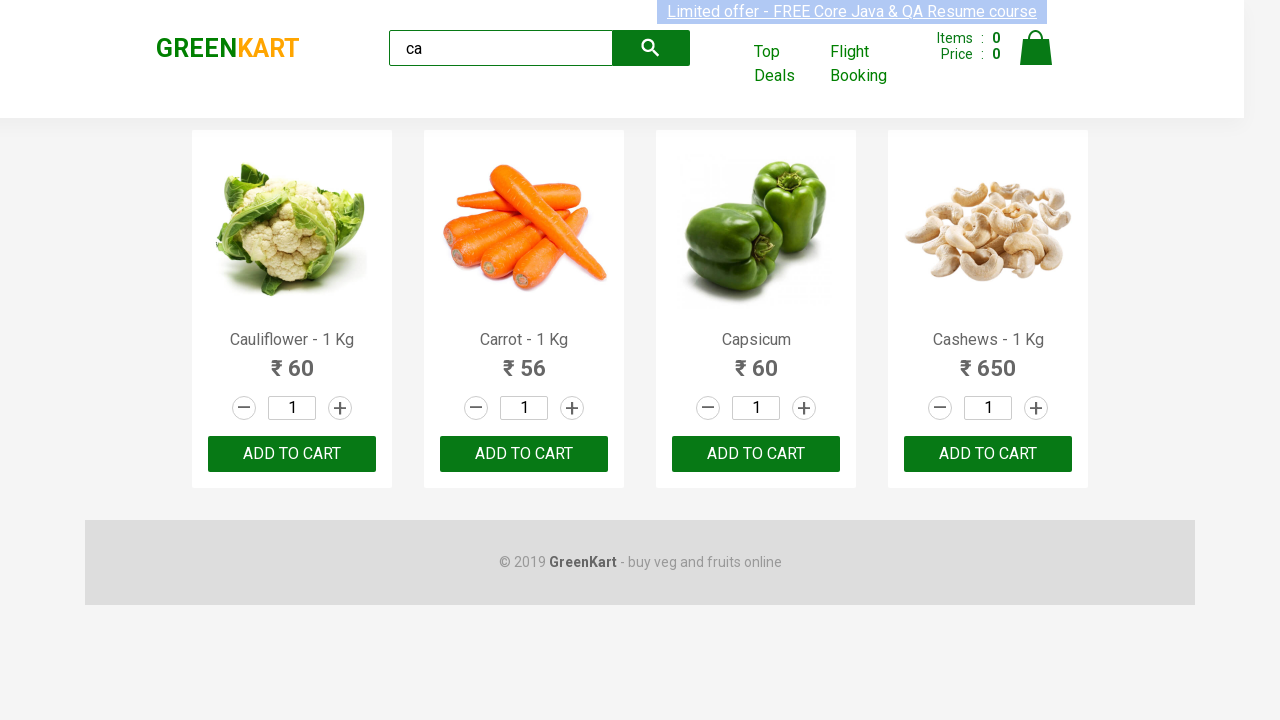

Located all product elements on the page
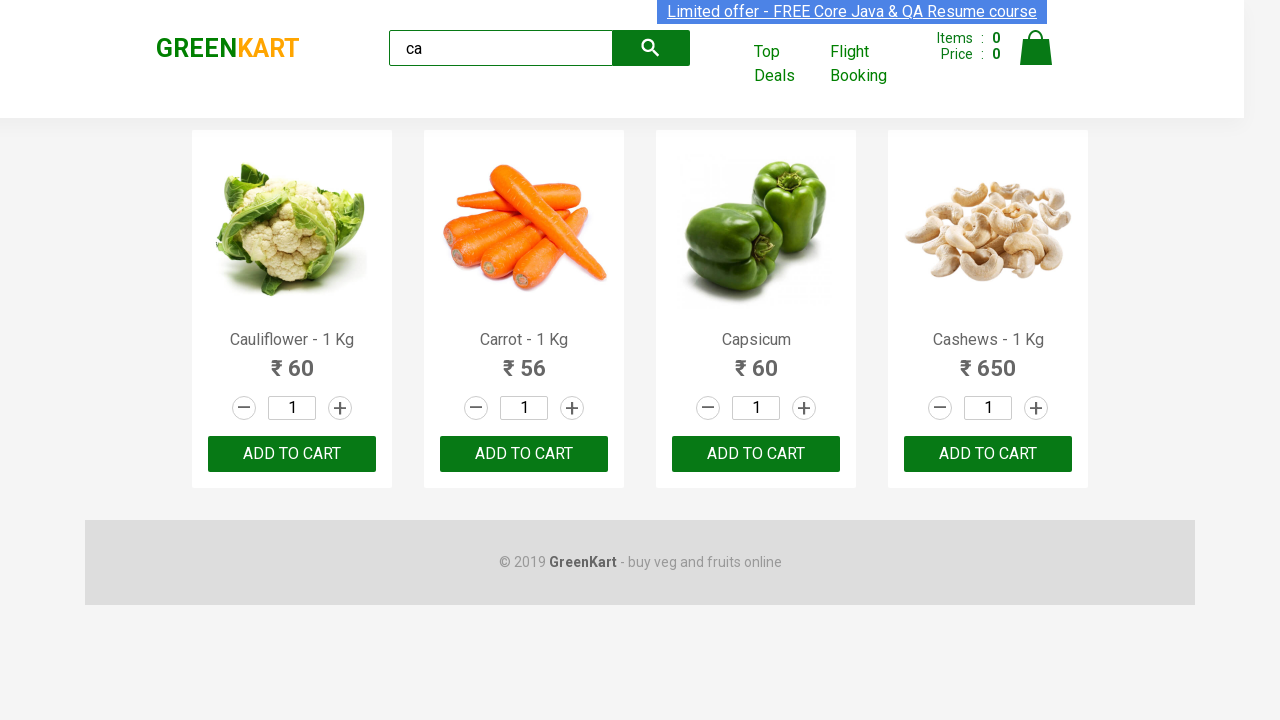

Clicked ADD TO CART button for the second product (index 1) at (524, 454) on .products .product >> nth=1 >> text=ADD TO CART
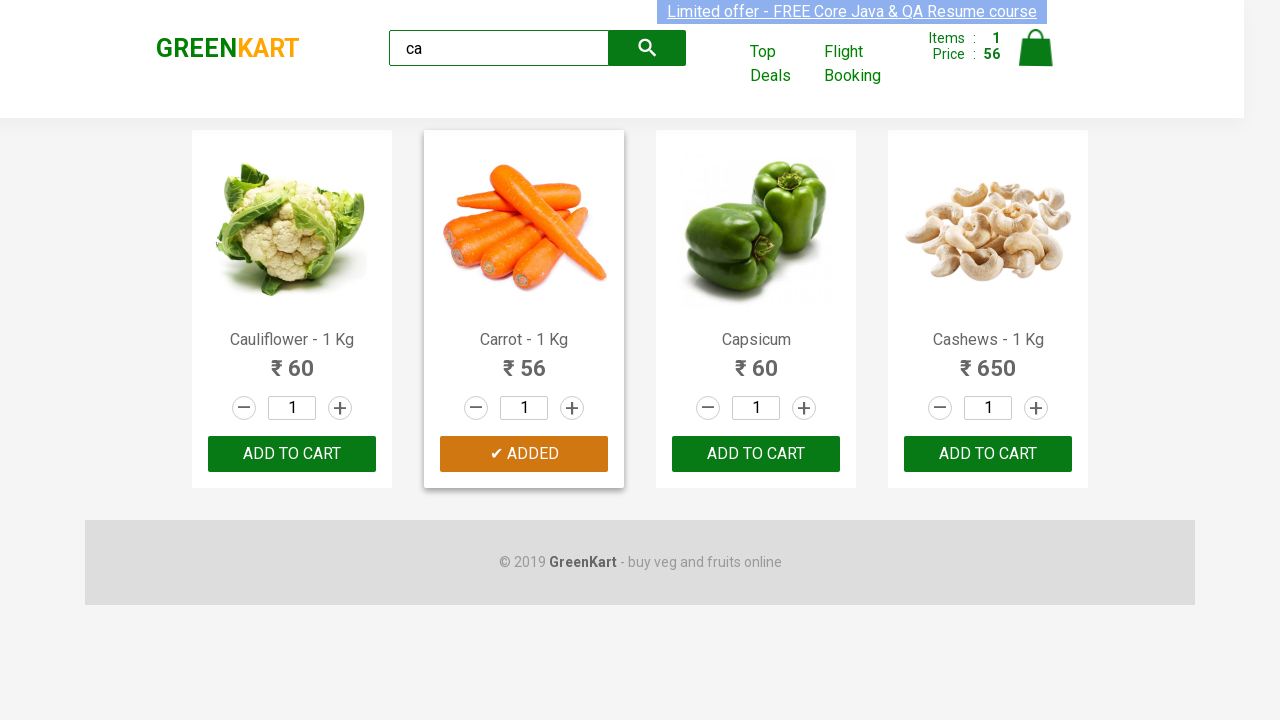

Retrieved total product count: 4
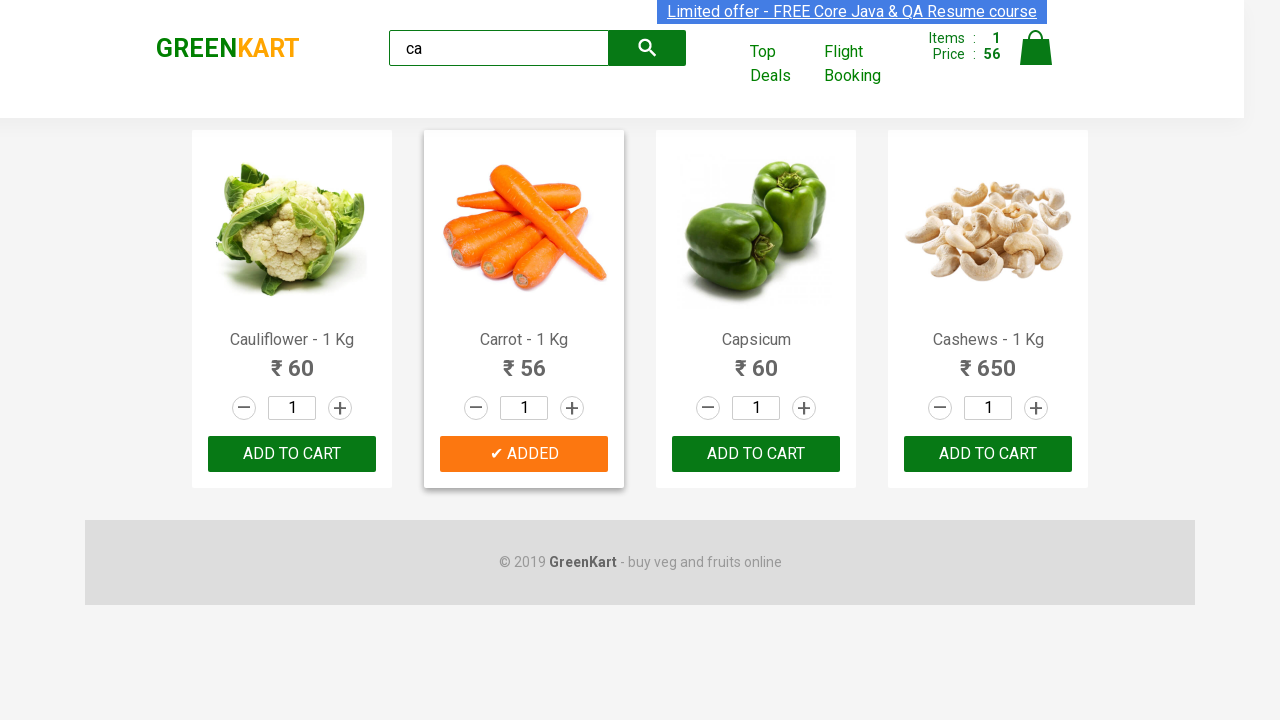

Retrieved product name at index 0: Cauliflower - 1 Kg
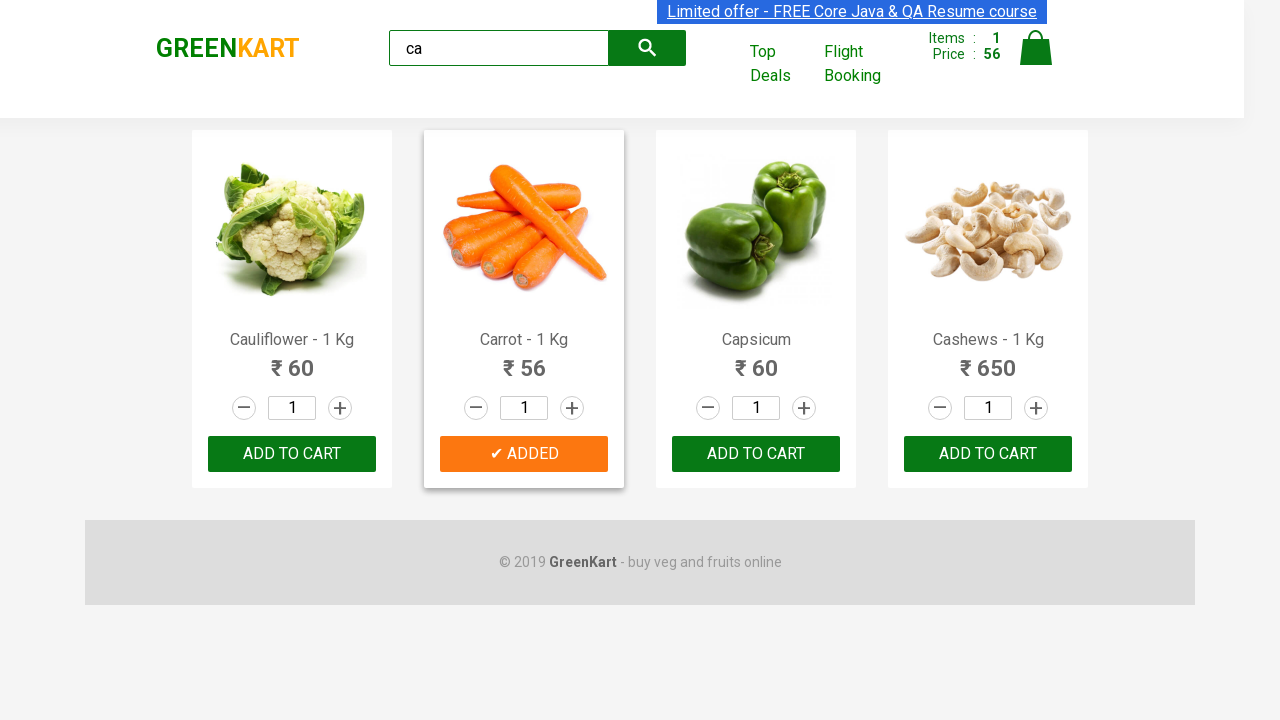

Retrieved product name at index 1: Carrot - 1 Kg
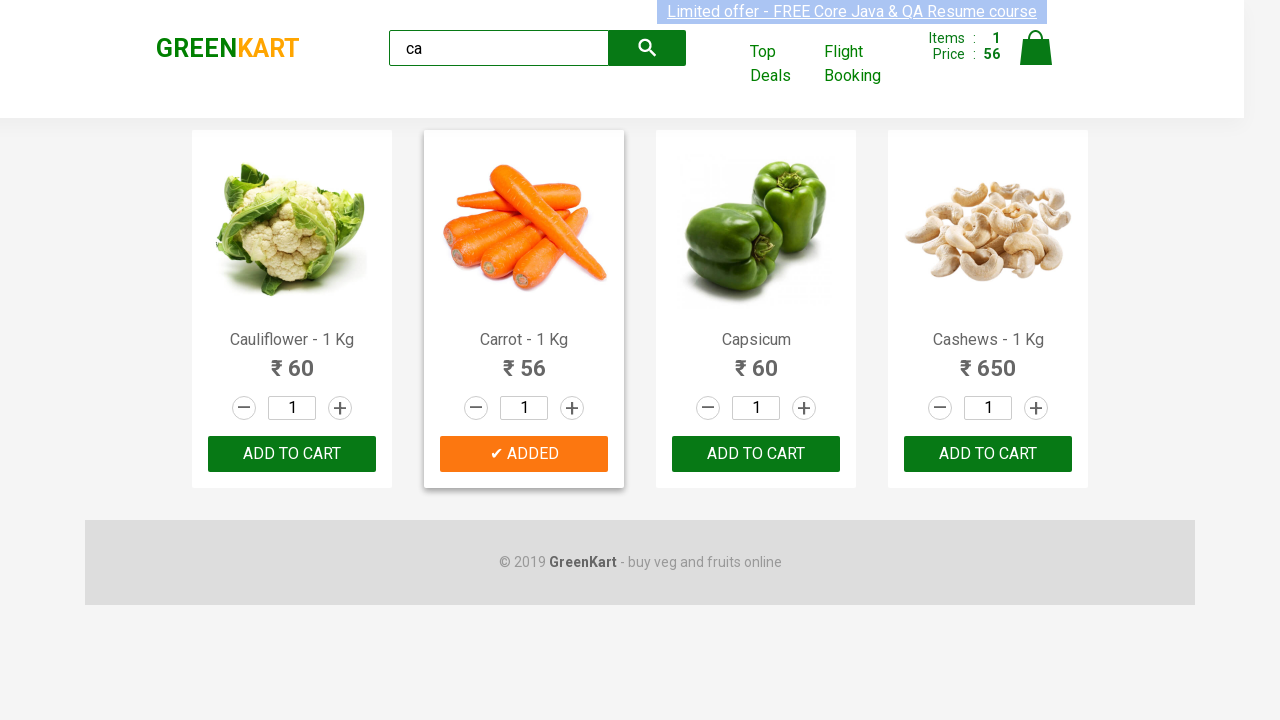

Retrieved product name at index 2: Capsicum
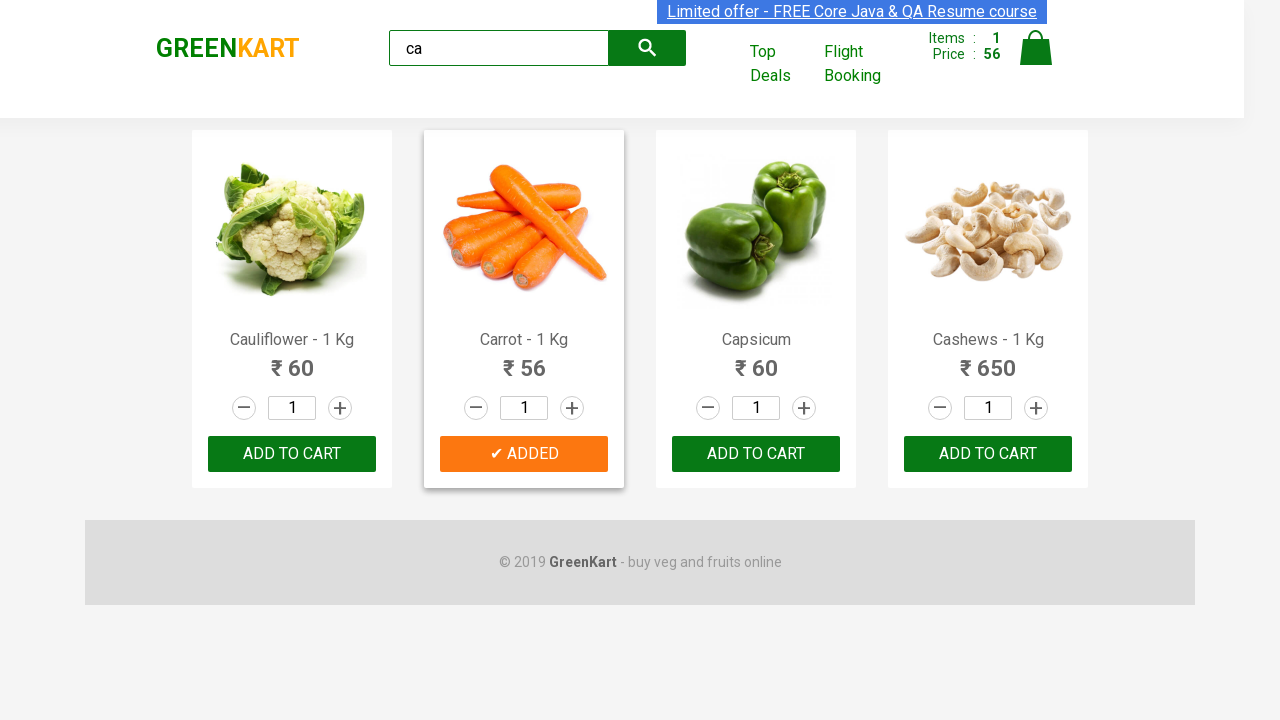

Clicked ADD TO CART button for Capsicum product at (756, 454) on .products .product >> nth=2 >> text=ADD TO CART
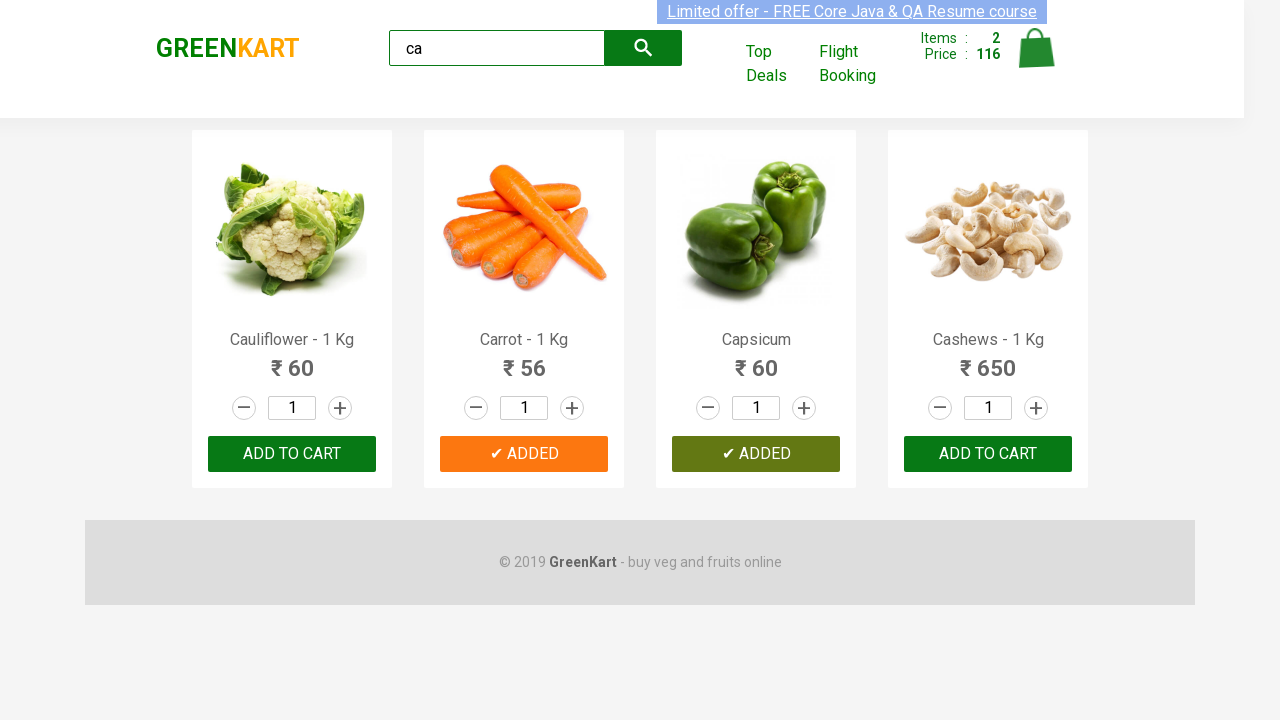

Located the site logo element
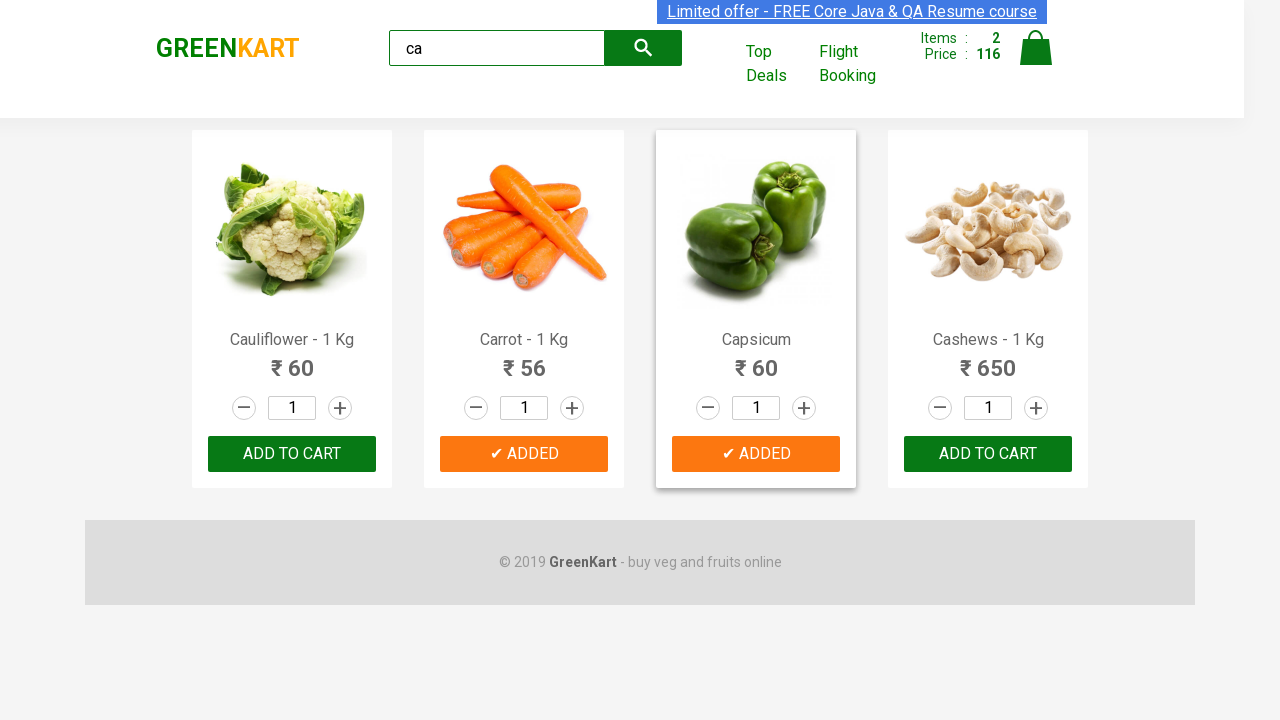

Verified that the site logo is visible
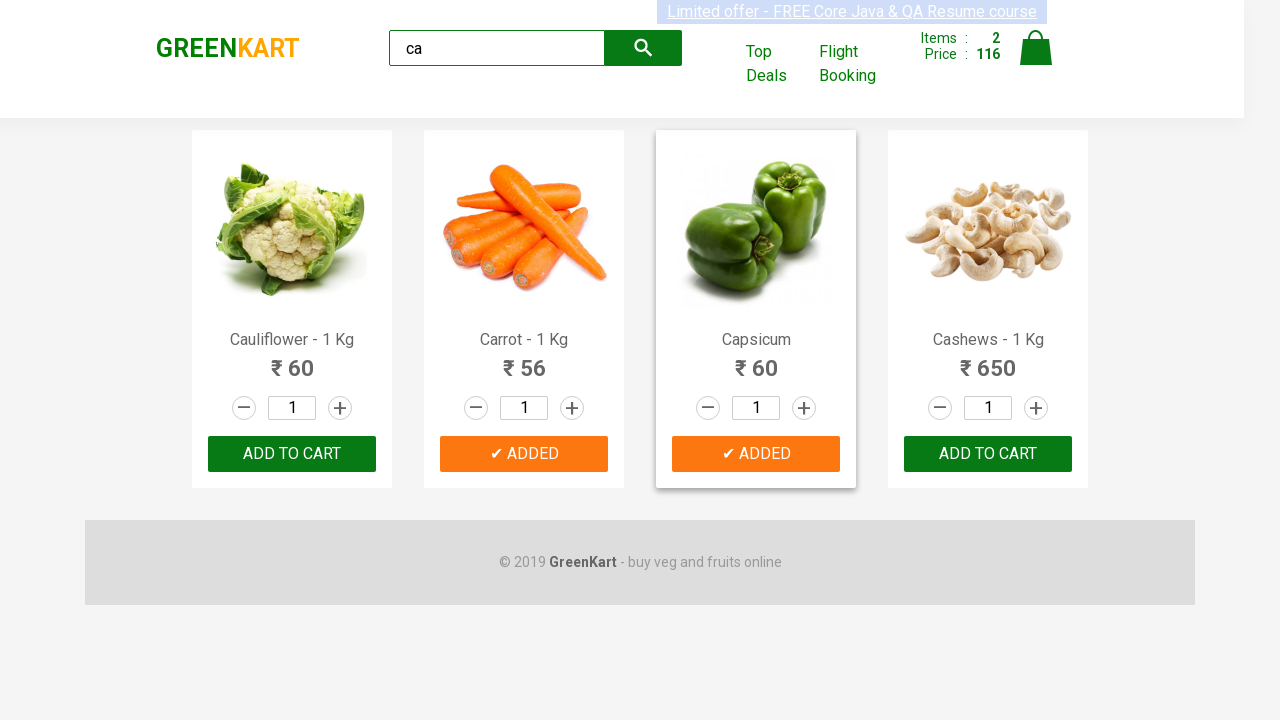

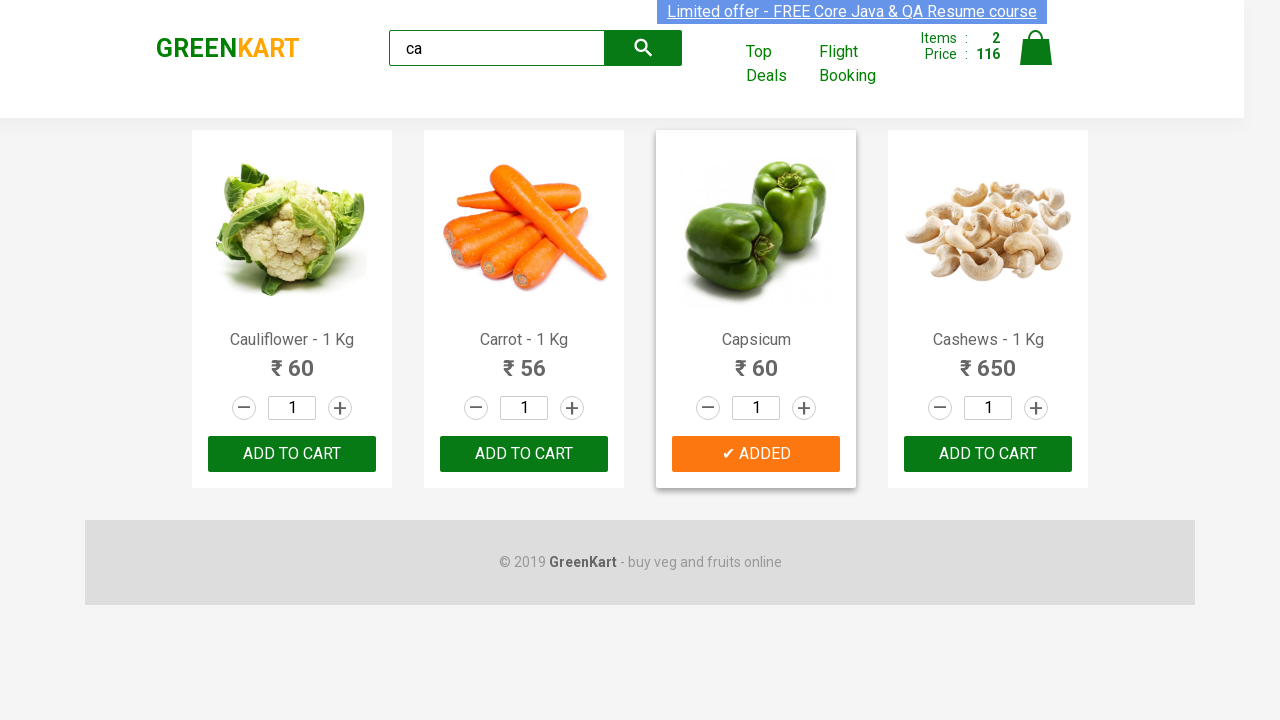